Tests dynamic controls functionality by checking the enabled state of a text field before and after clicking a toggle button

Starting URL: https://v1.training-support.net/selenium/dynamic-controls

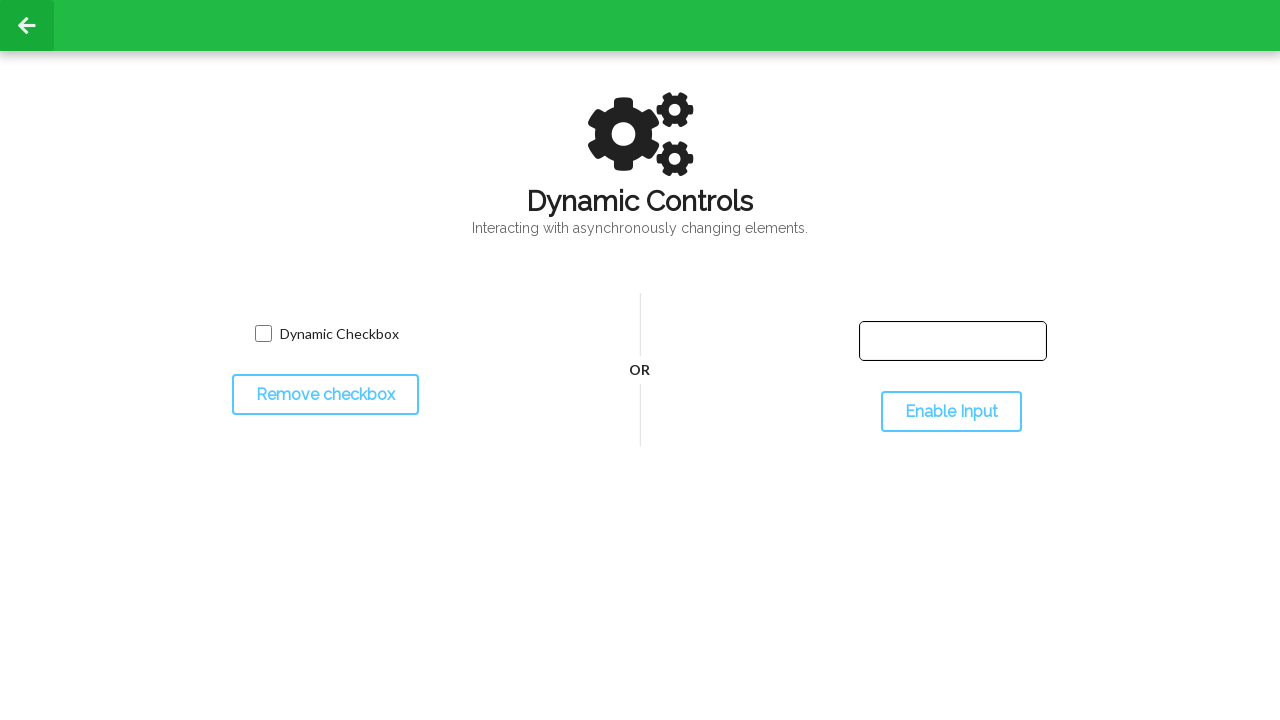

Located the text field element
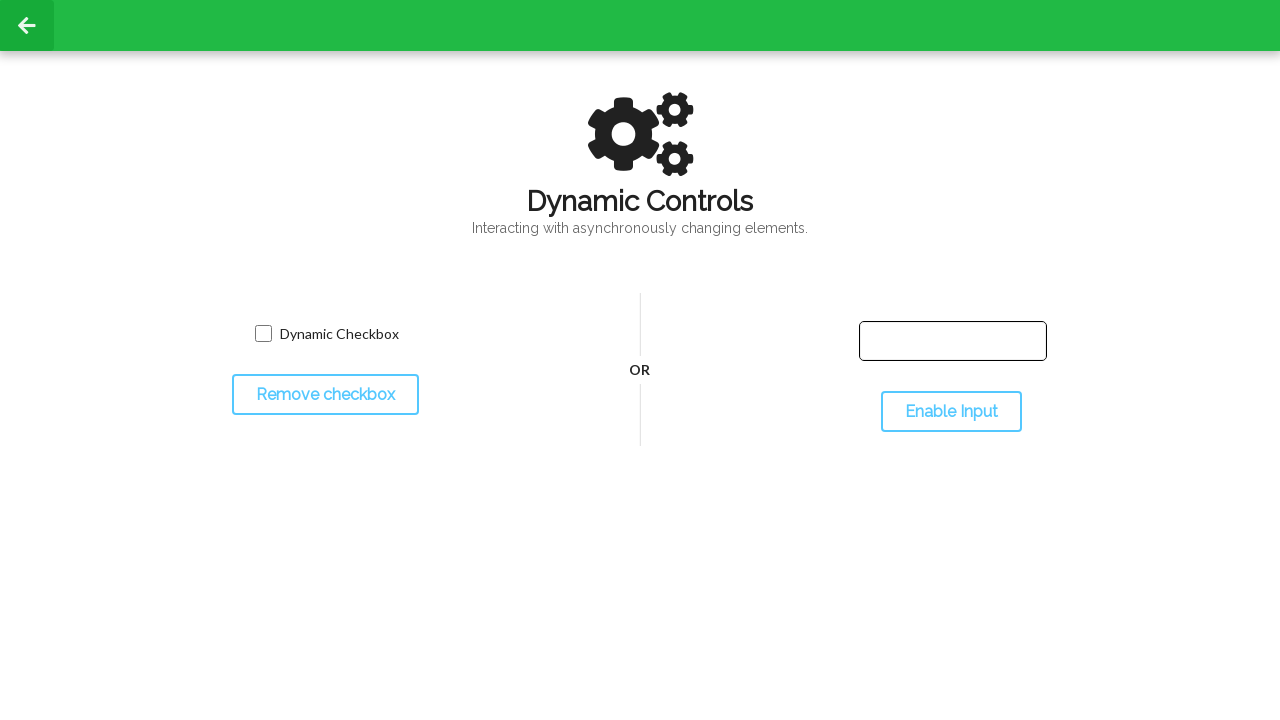

Clicked the toggle button to enable/disable the input field at (951, 412) on #toggleInput
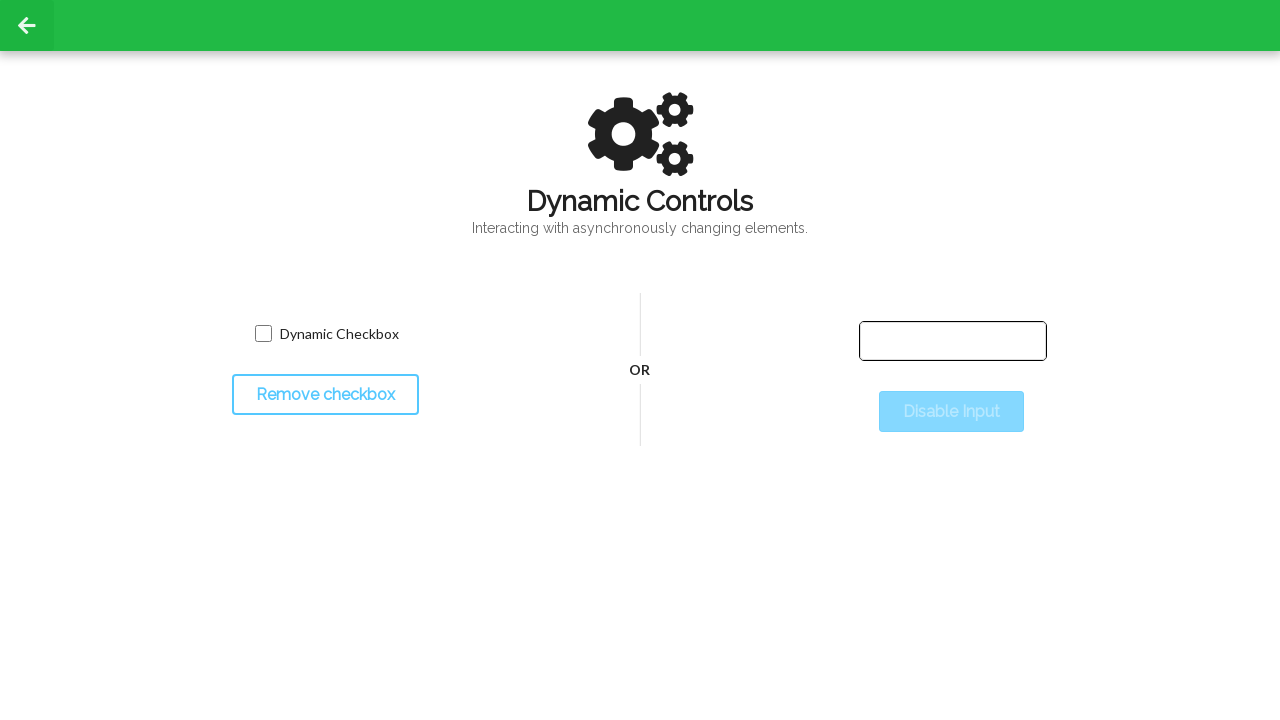

Waited 500ms for the input field state to change
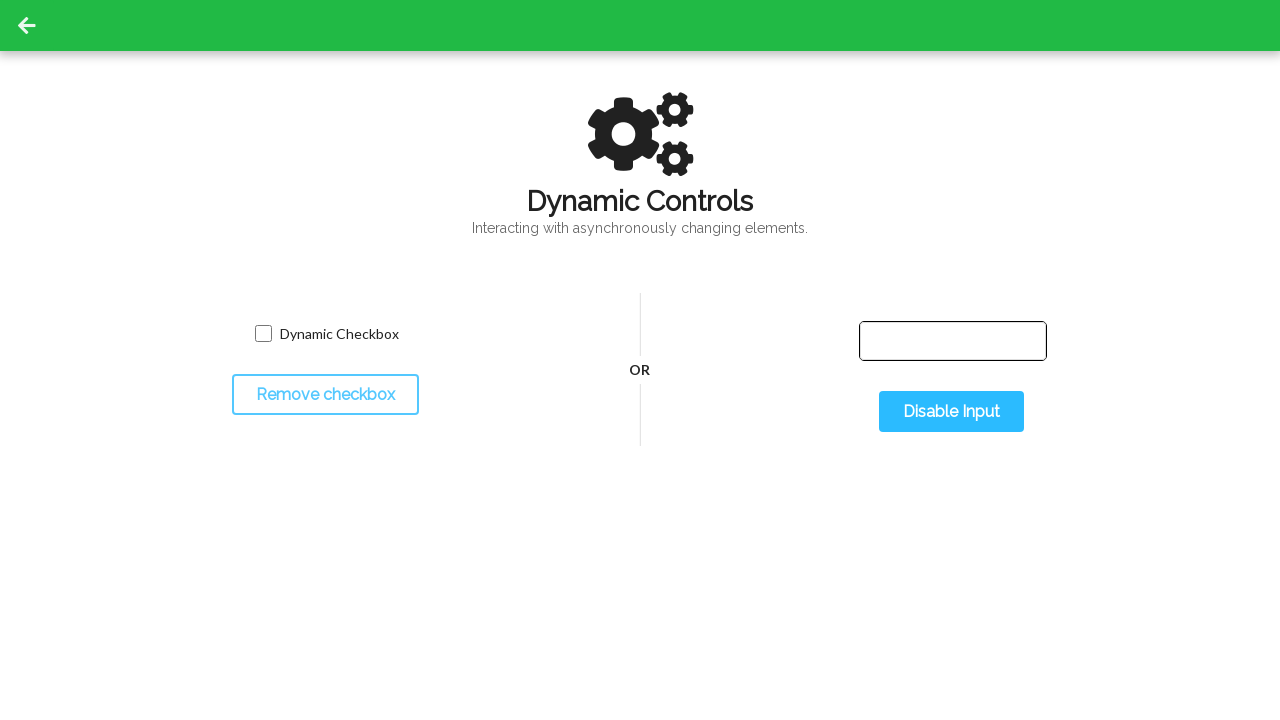

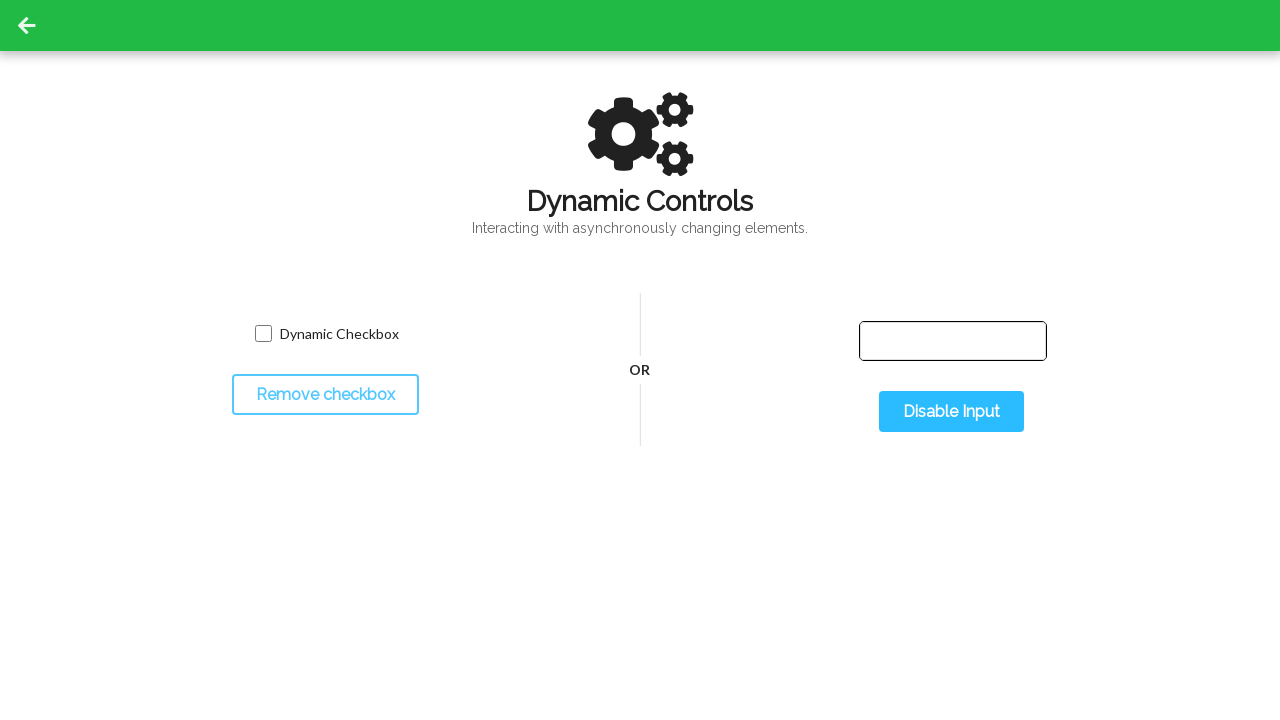